Tests dynamic controls functionality by clicking a checkbox and removing it, then enabling a textbox, entering text, and disabling it, verifying the state changes at each step.

Starting URL: https://the-internet.herokuapp.com/dynamic_controls

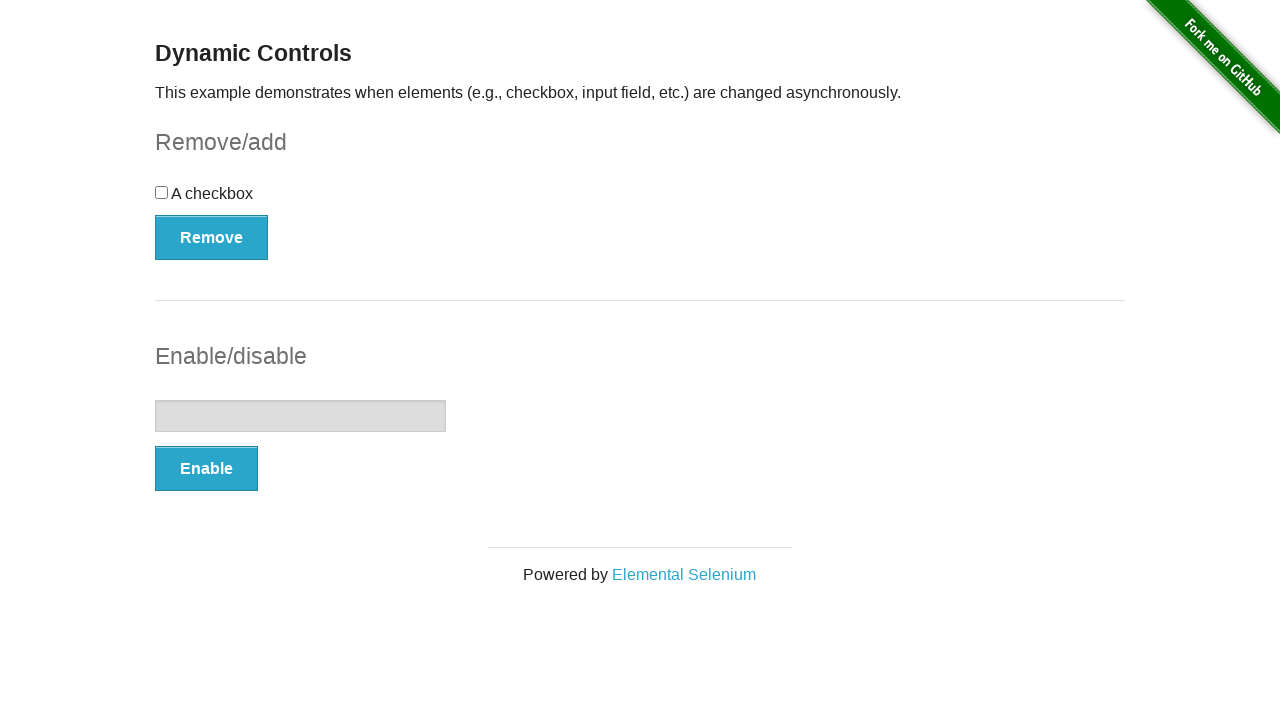

Clicked on checkbox at (162, 192) on input[type='checkbox']
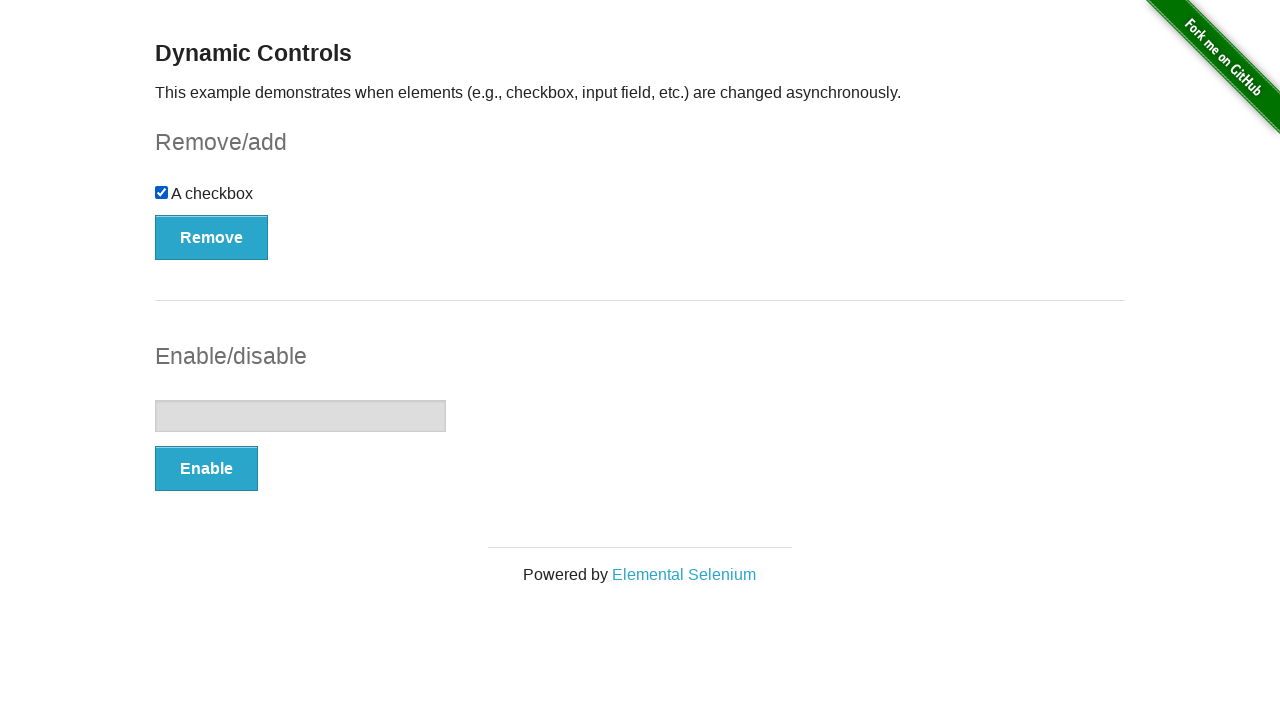

Clicked Remove button to remove checkbox at (212, 237) on button:text('Remove')
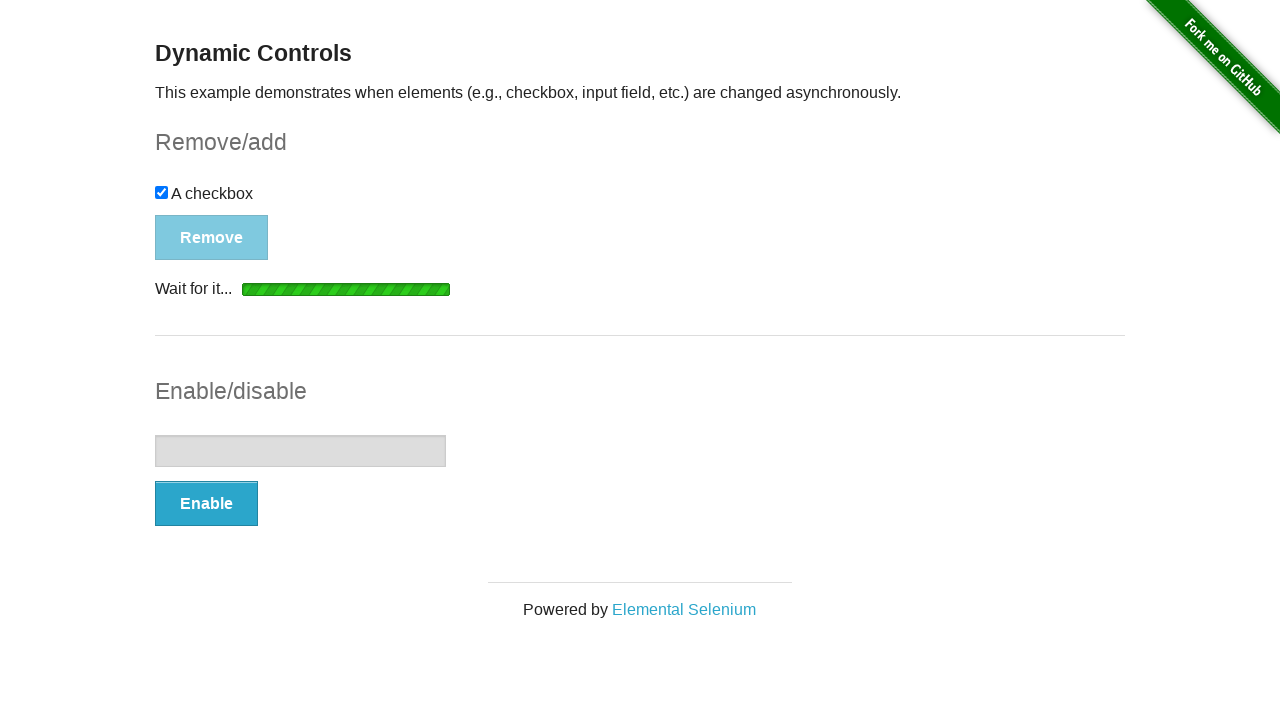

Confirmed checkbox was removed with message 'It's gone!'
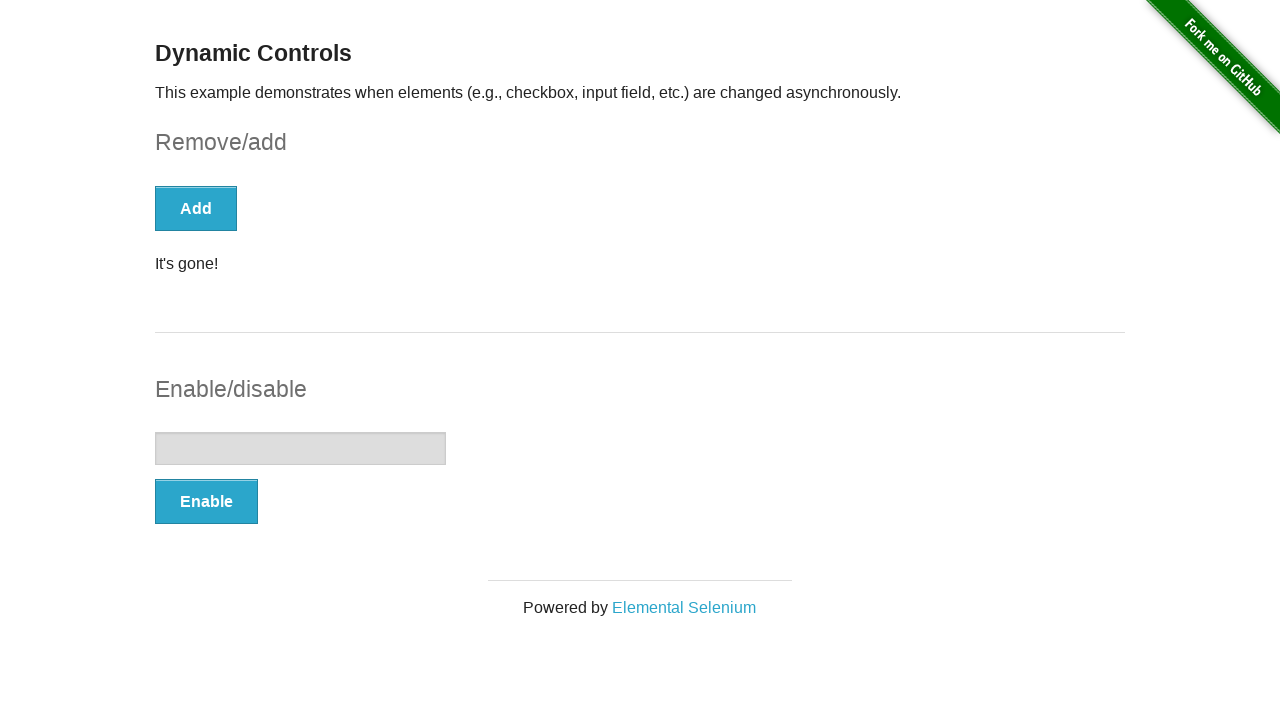

Clicked Enable button to enable textbox at (206, 501) on button:text('Enable')
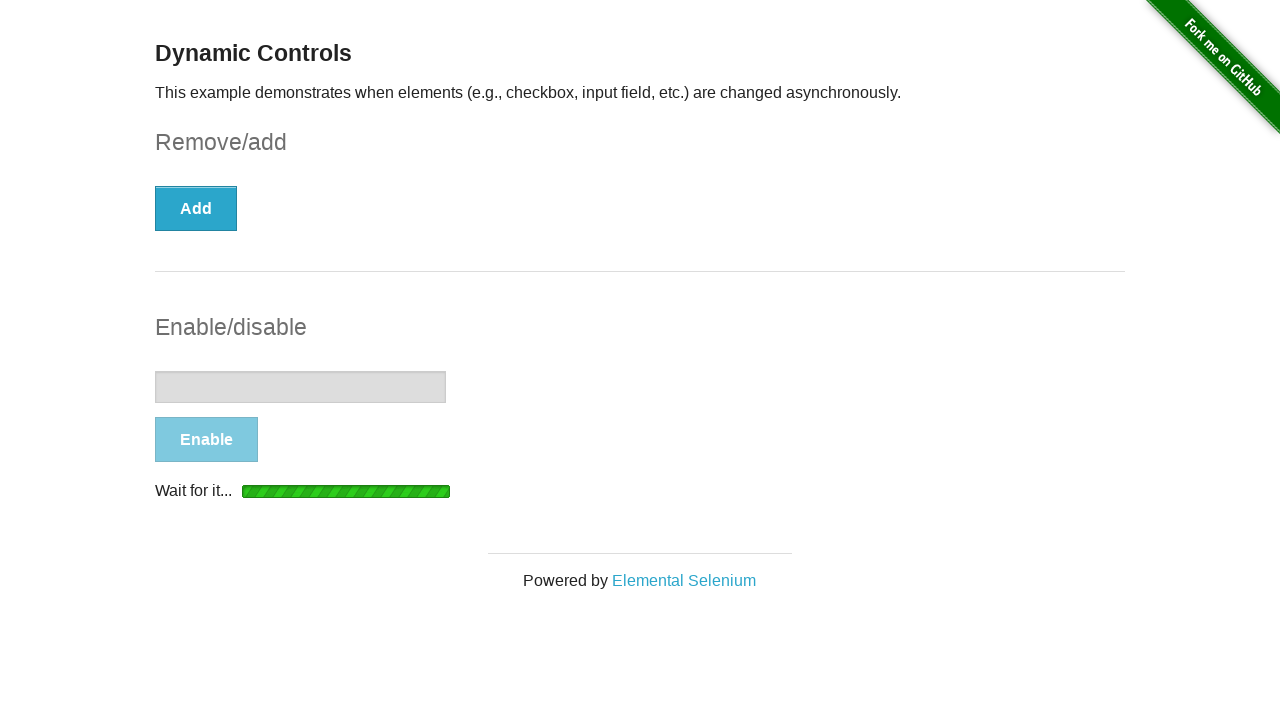

Confirmed textbox was enabled with message 'It's enabled!'
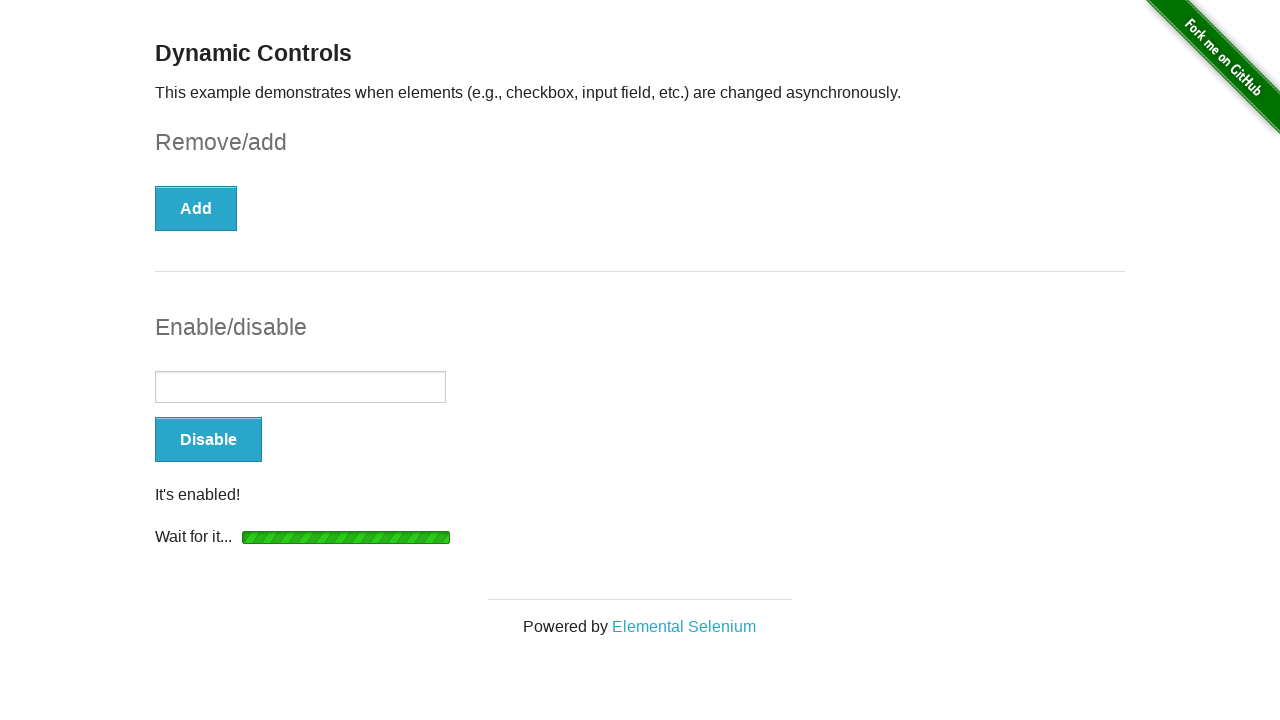

Entered 'Hello World!' in the enabled textbox on input[type='text']
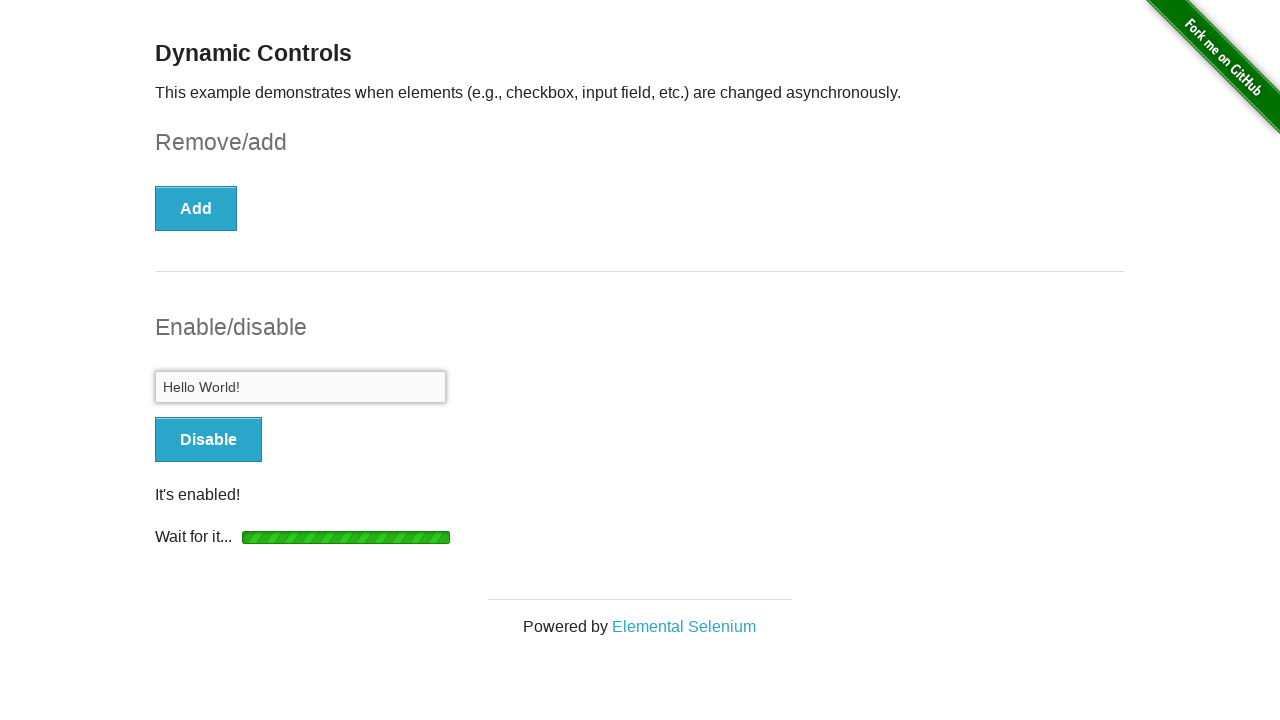

Clicked Disable button to disable textbox at (208, 440) on button:text('Disable')
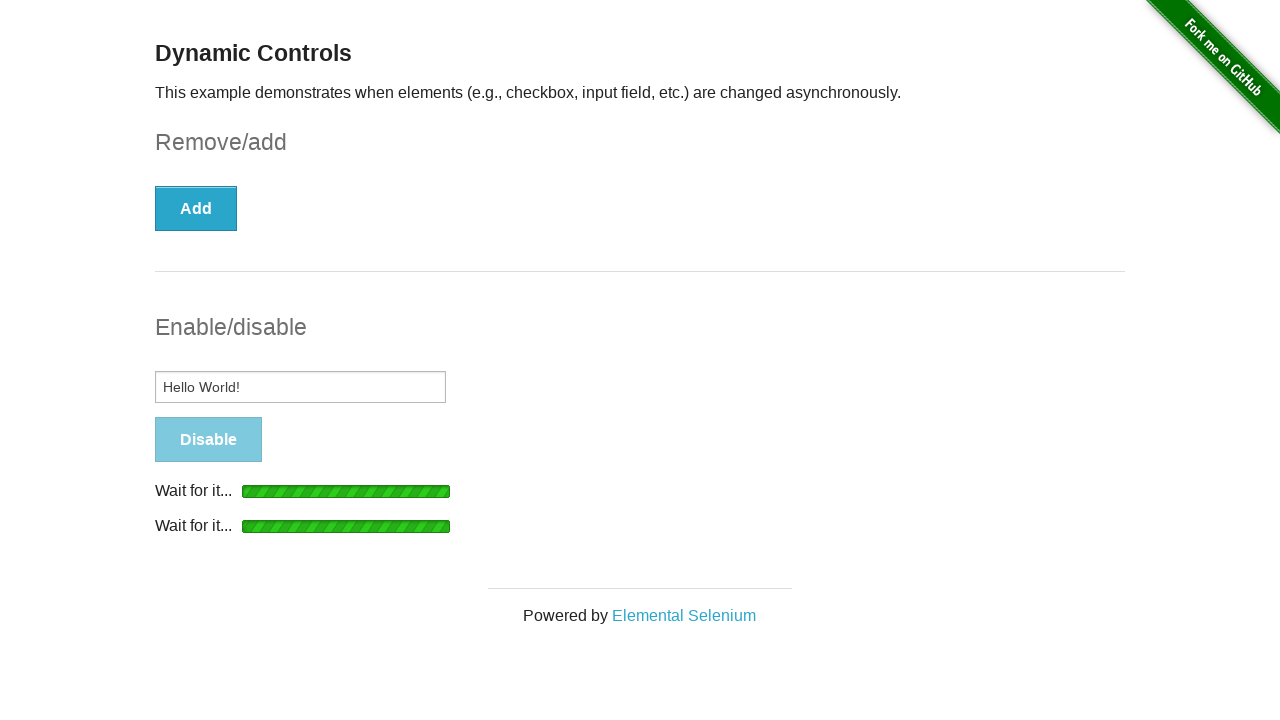

Confirmed textbox was disabled with message 'It's disabled!'
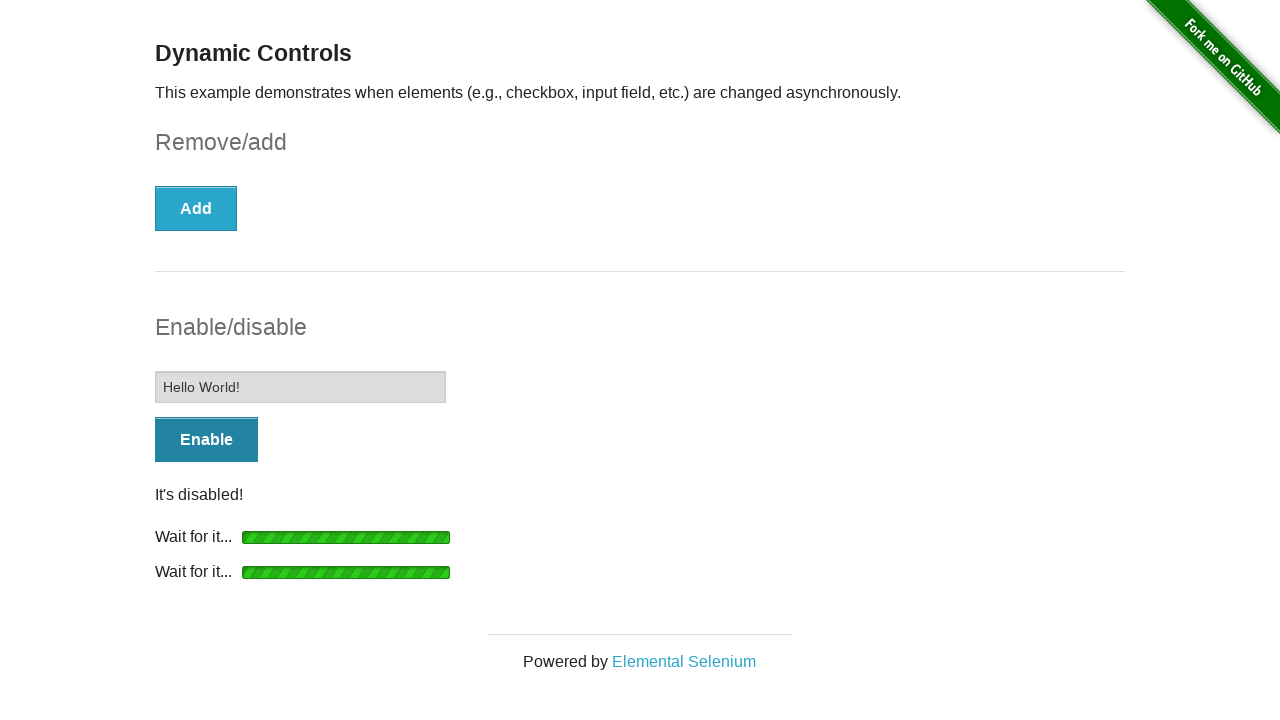

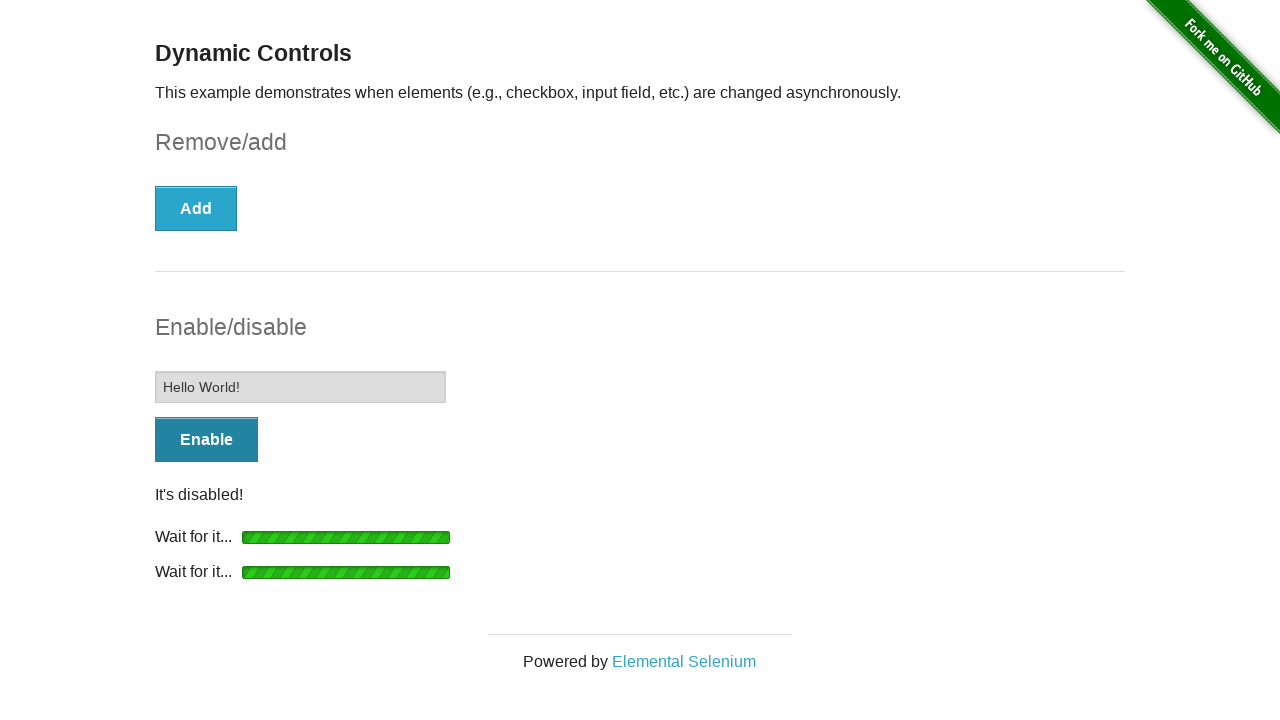